Tests A/B test opt-out by adding an opt-out cookie before visiting the test page, then navigating to the A/B test page and verifying the test is disabled.

Starting URL: http://the-internet.herokuapp.com

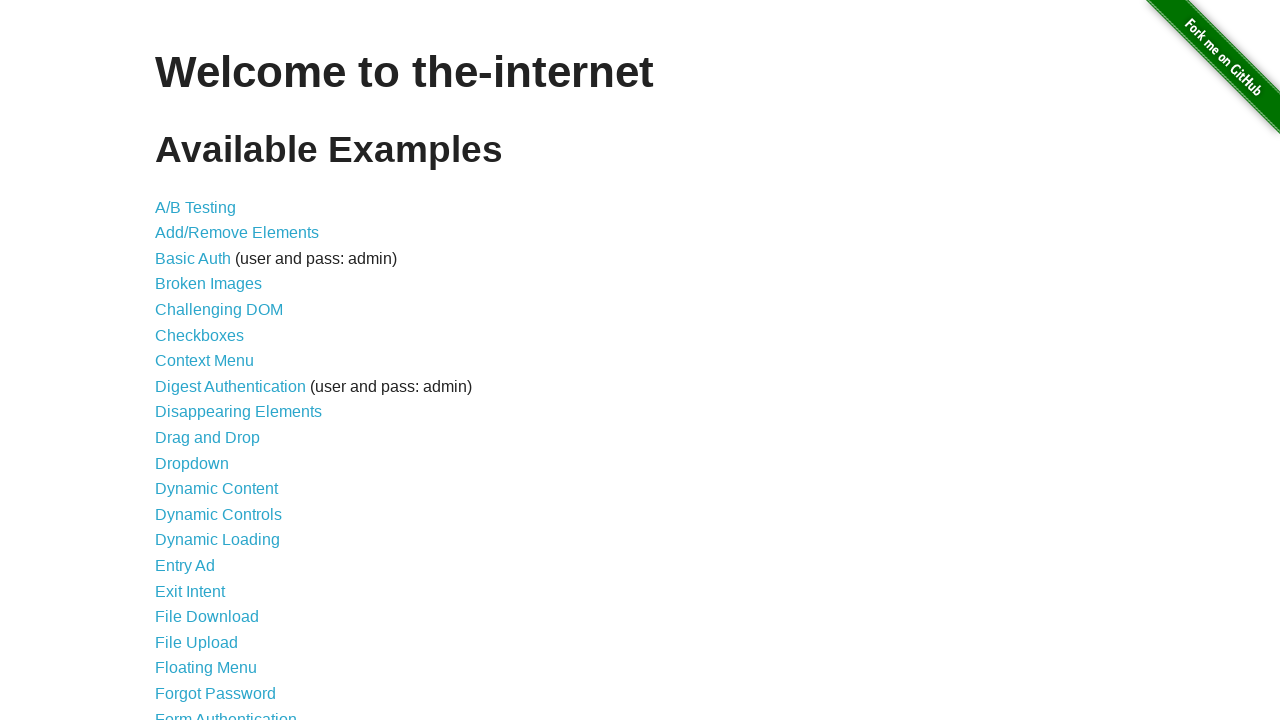

Added optimizelyOptOut cookie to context
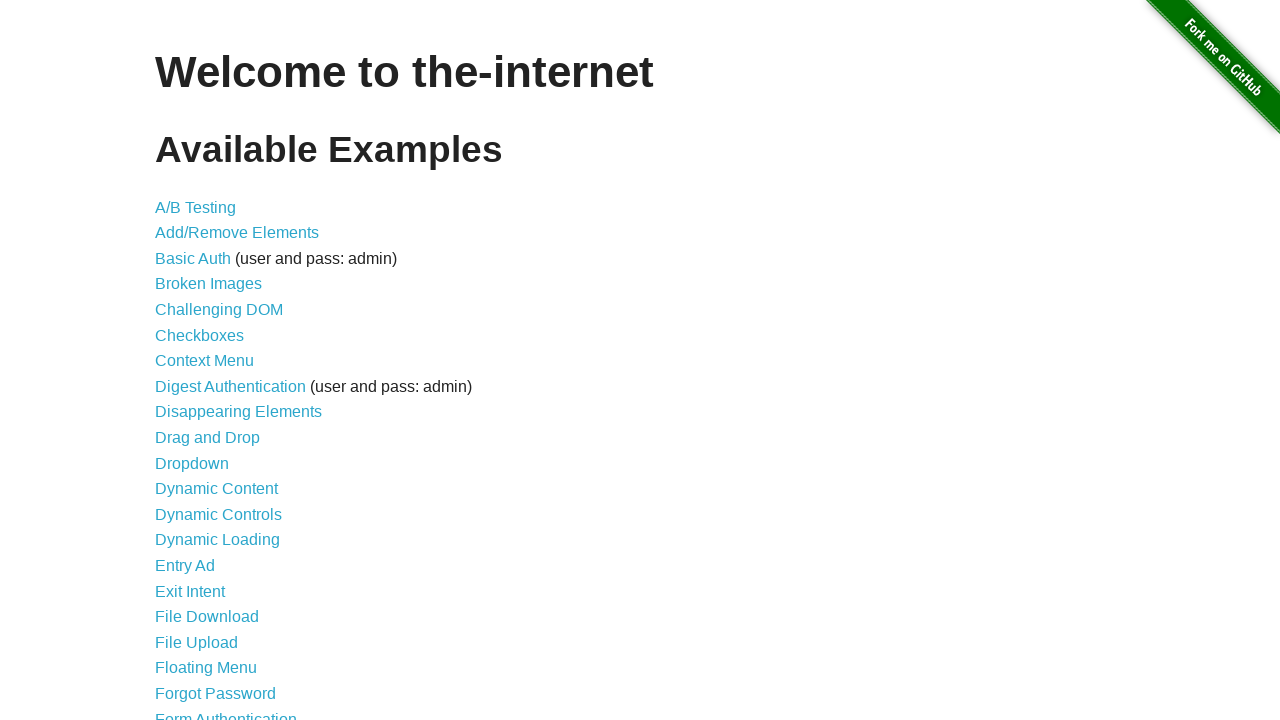

Navigated to A/B test page
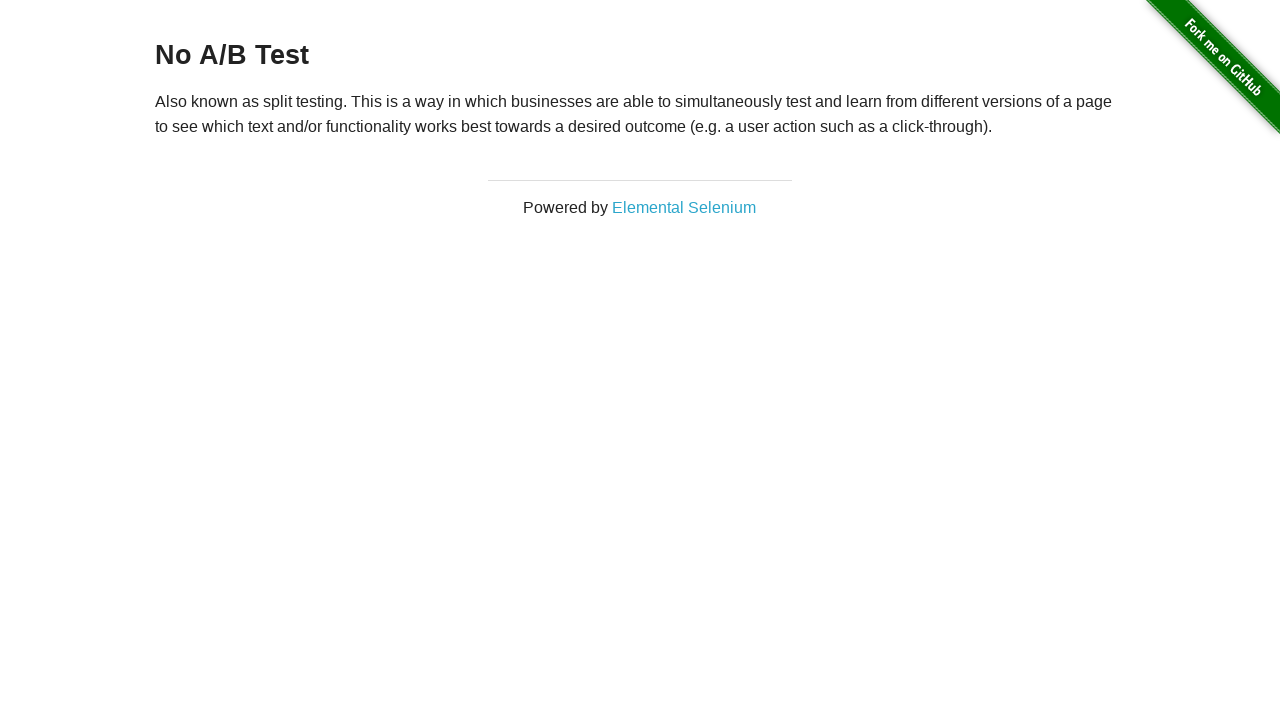

Retrieved heading text to verify opt-out
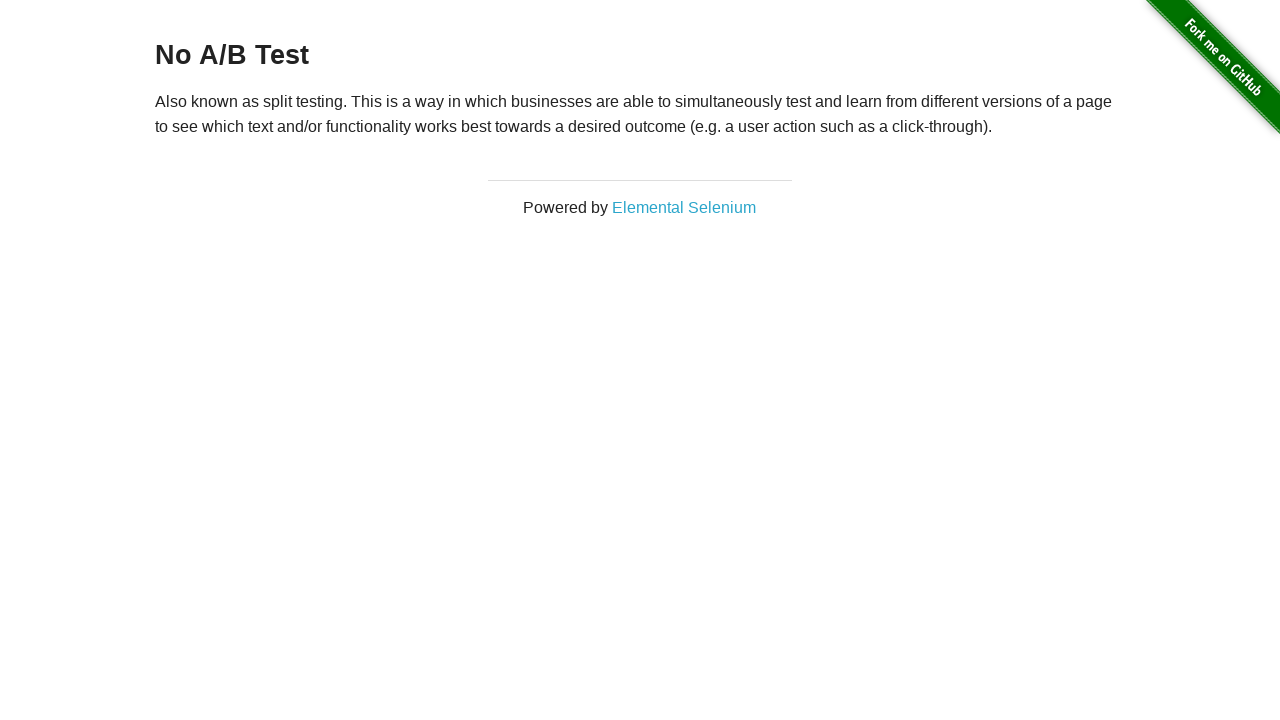

Verified heading text is 'No A/B Test' - A/B test is disabled
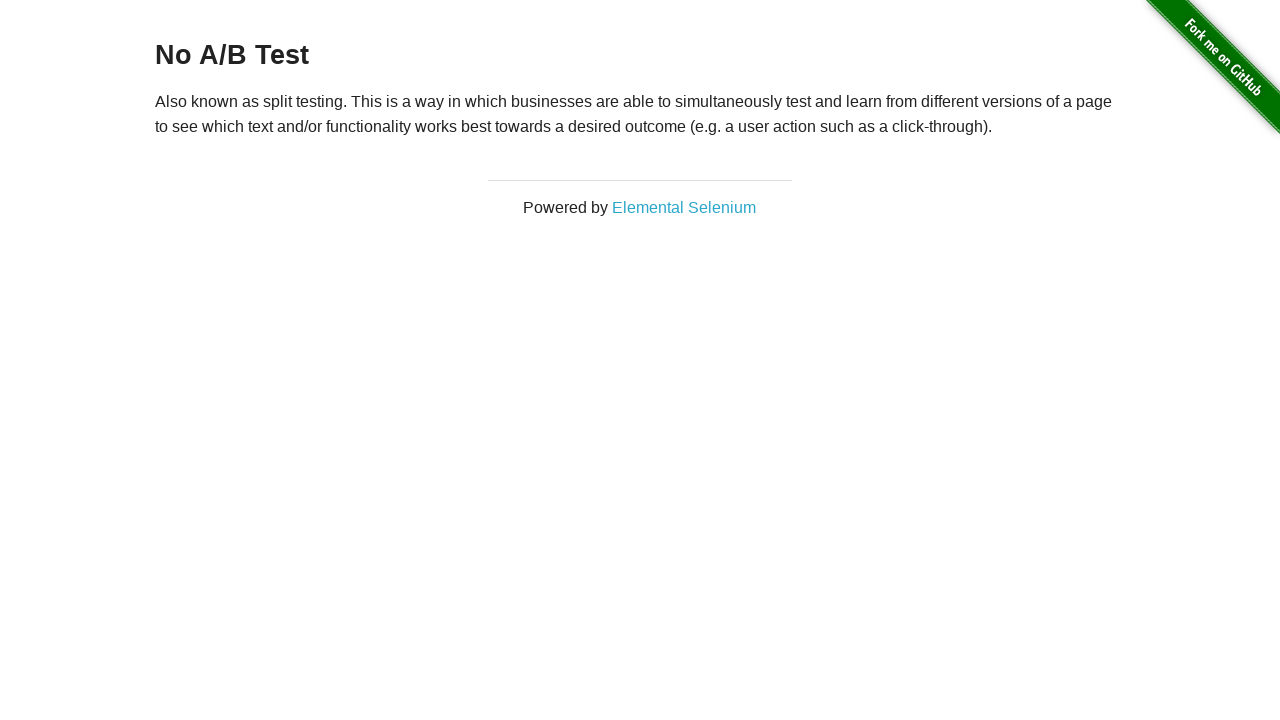

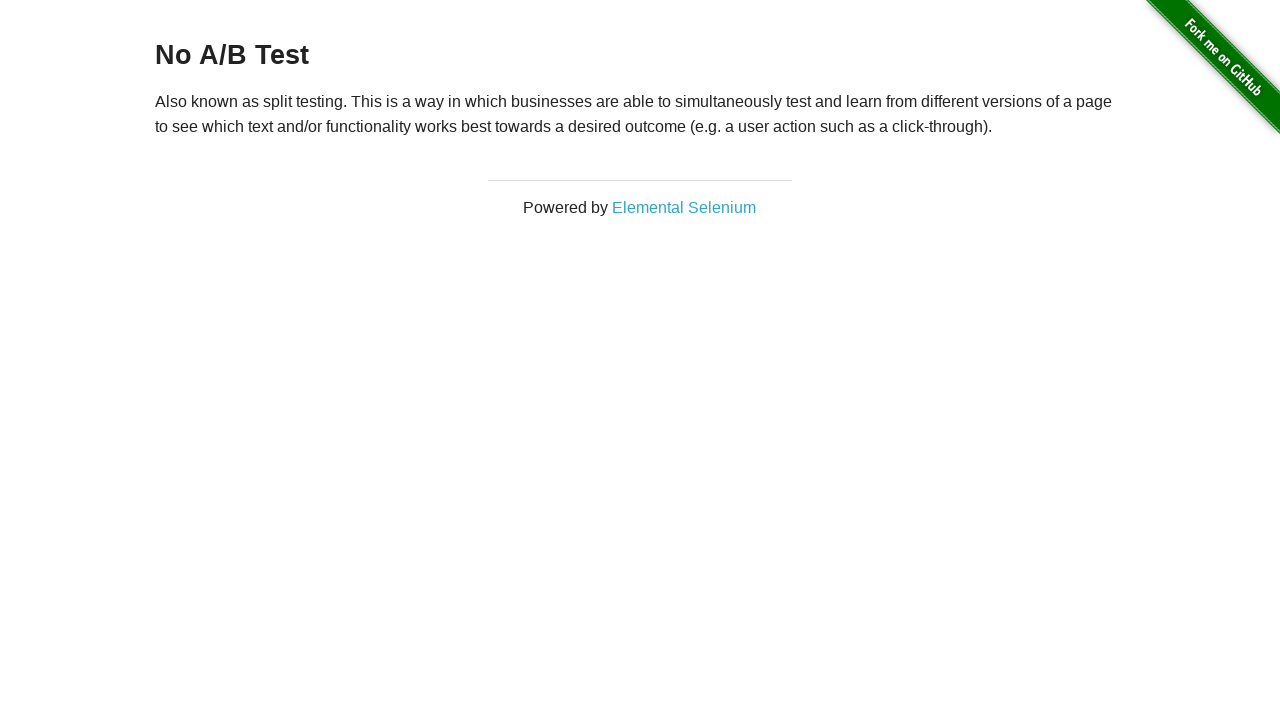